Clicks the navigation button and verifies it navigates back to the registration page

Starting URL: https://tc-1-final-parte1.vercel.app/tabelaCadastro.html

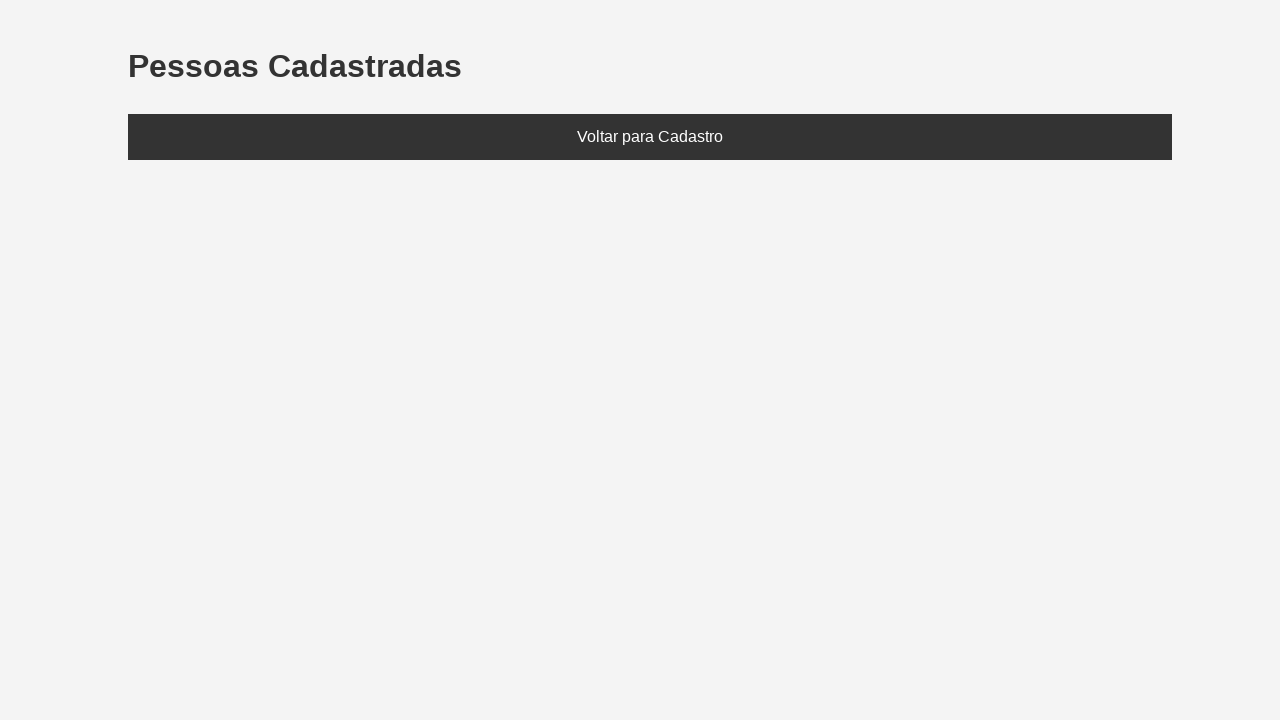

Clicked the navigation button at (650, 137) on .btn
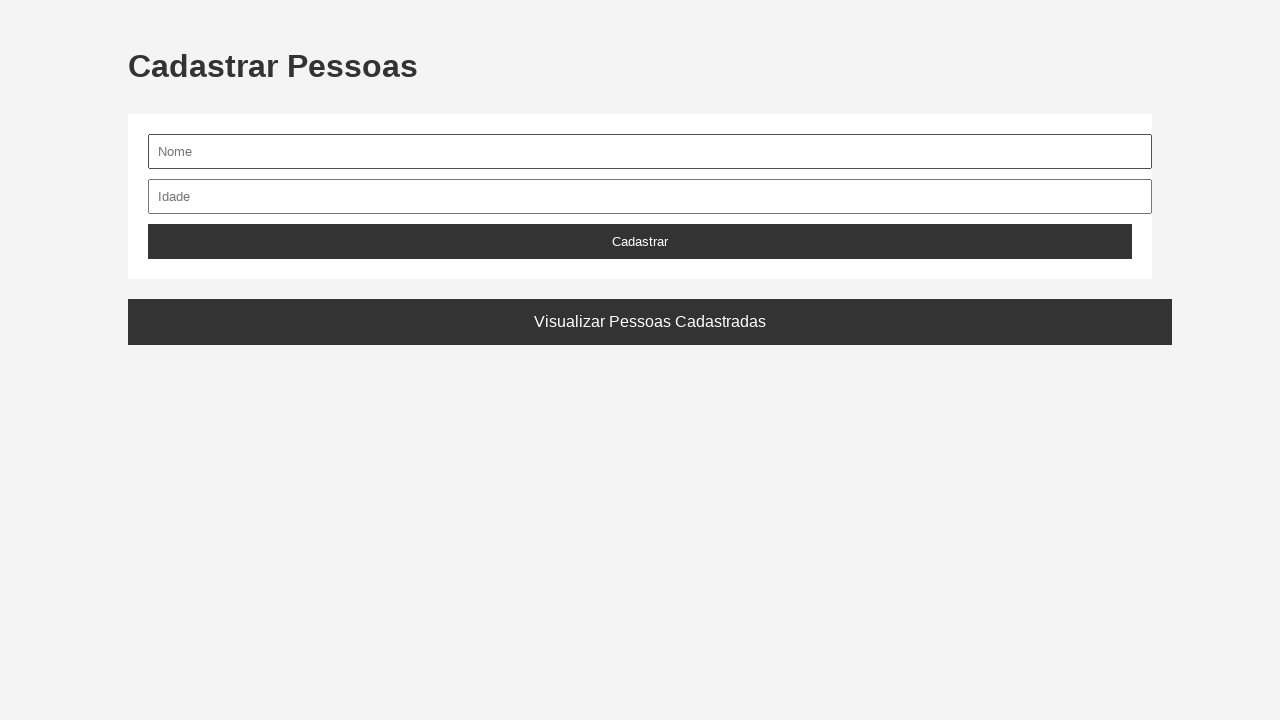

Waited for navigation to registration page (index.html)
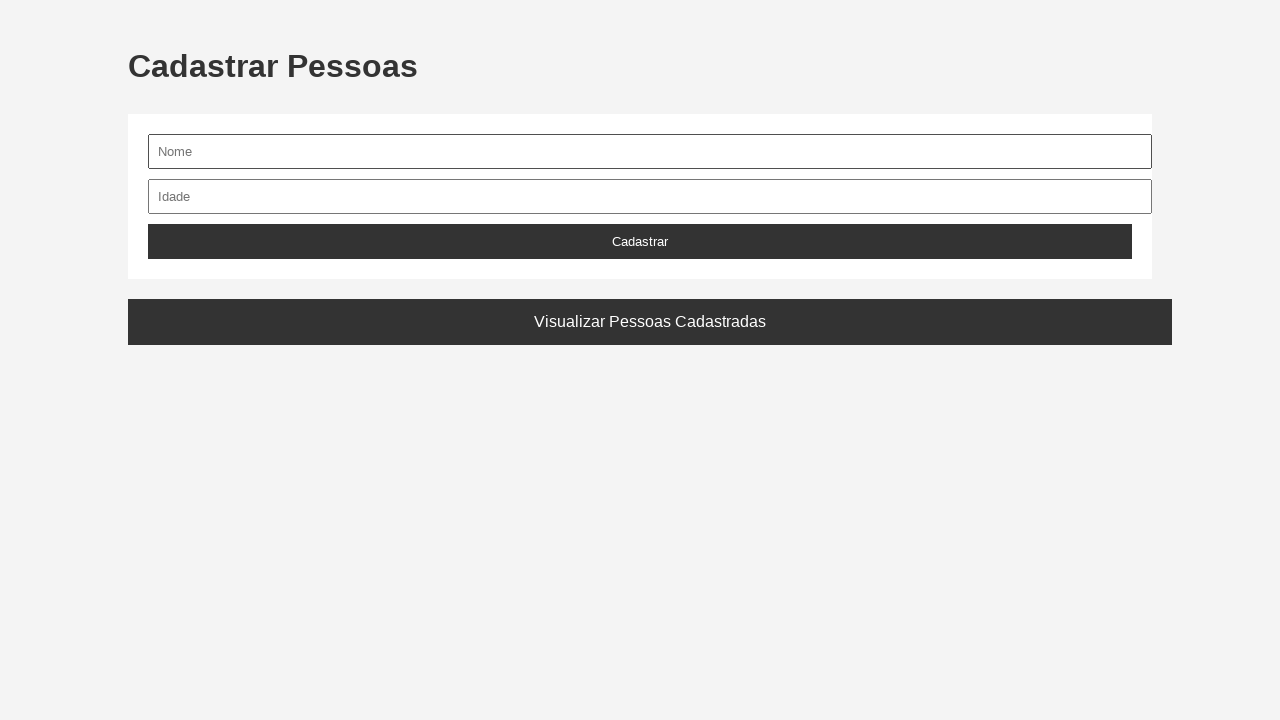

Verified that page URL ends with index.html
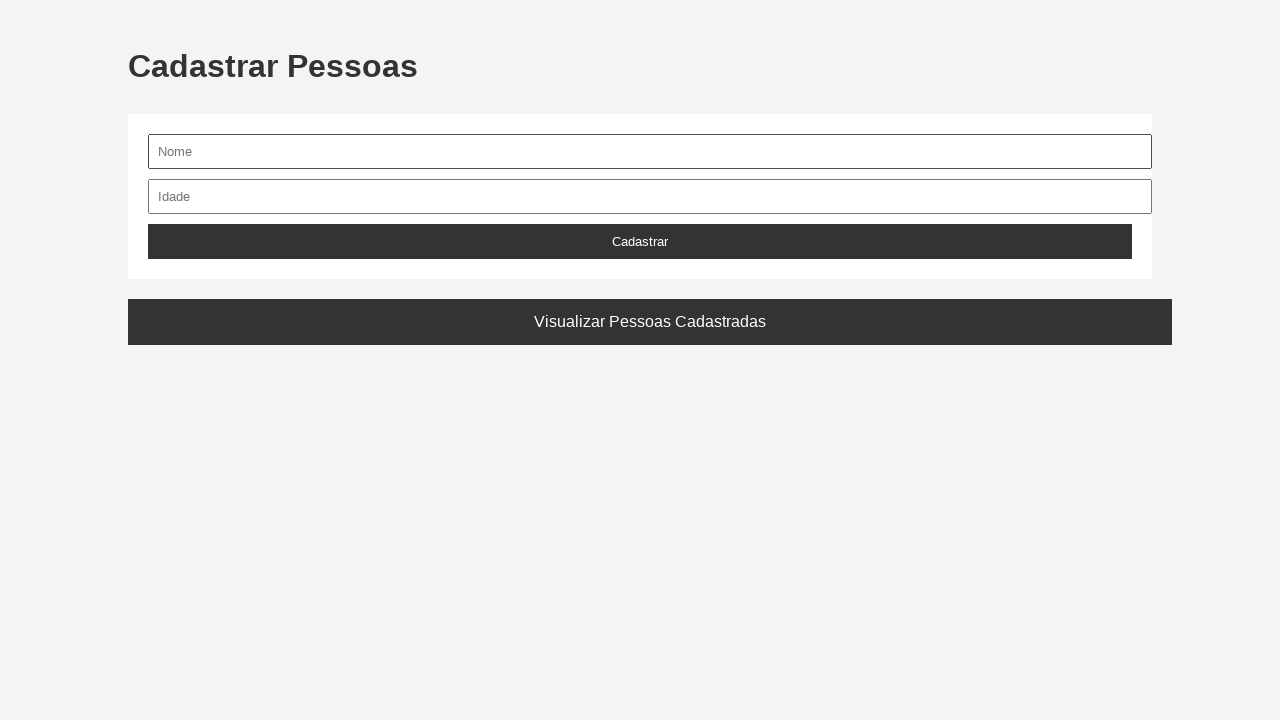

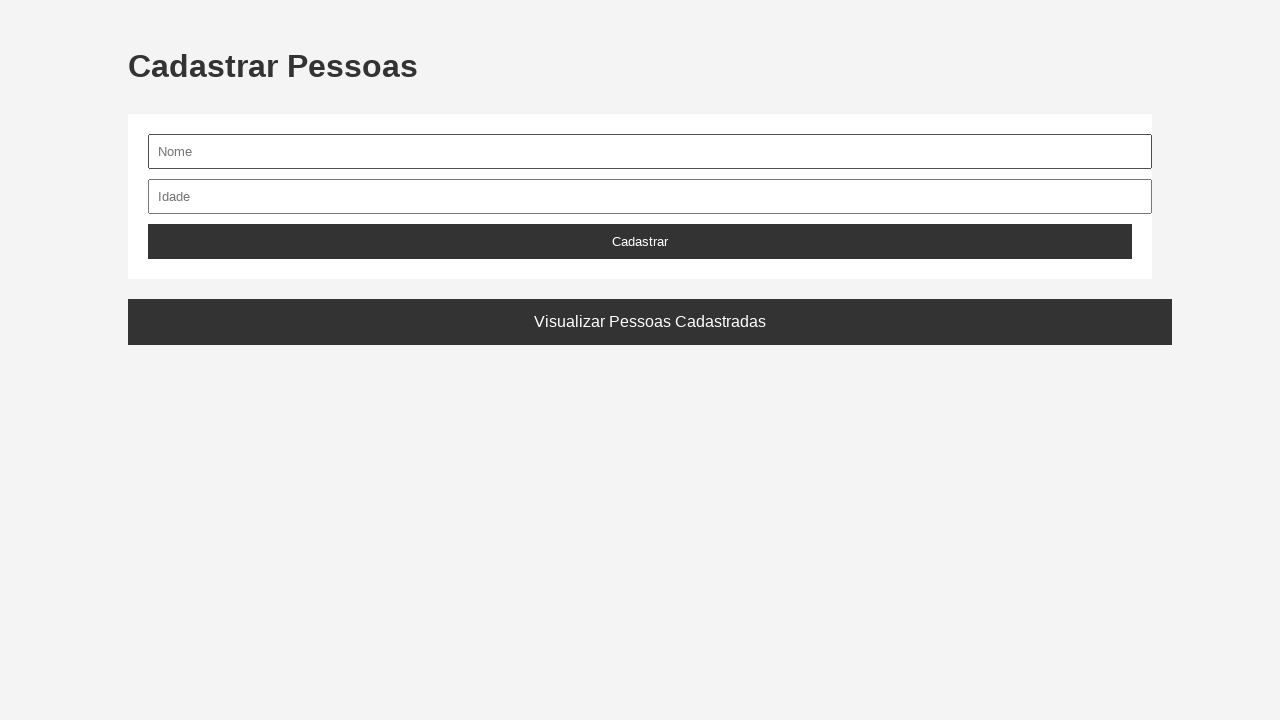